Navigates to Qatar Airways award flight search page with pre-filled search parameters and scrolls to the bottom of the page to trigger content loading

Starting URL: https://www.qatarairways.com/en-us/search-award-flights.html?from=HKG&to=ATL&departure=2025-11-29&cabin=Business&adults=1

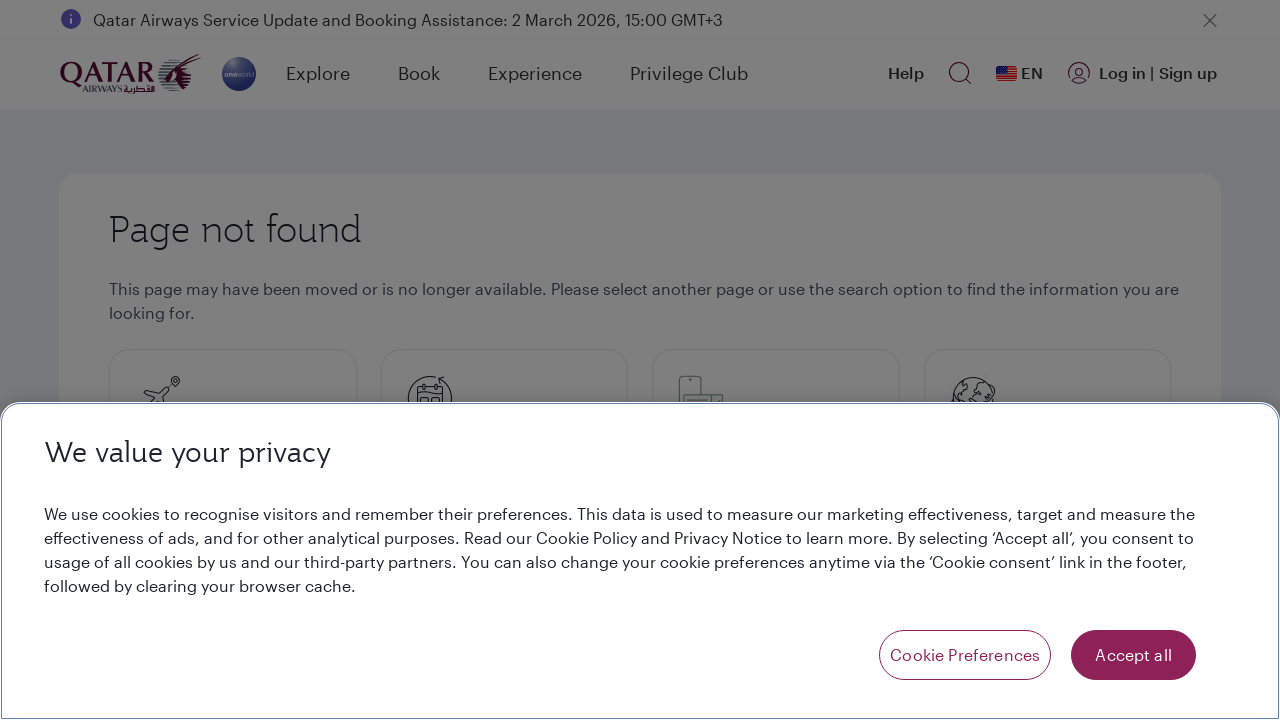

Navigated to Qatar Airways award flight search page with parameters: HKG to ATL, departure 2025-11-29, Business class, 1 adult
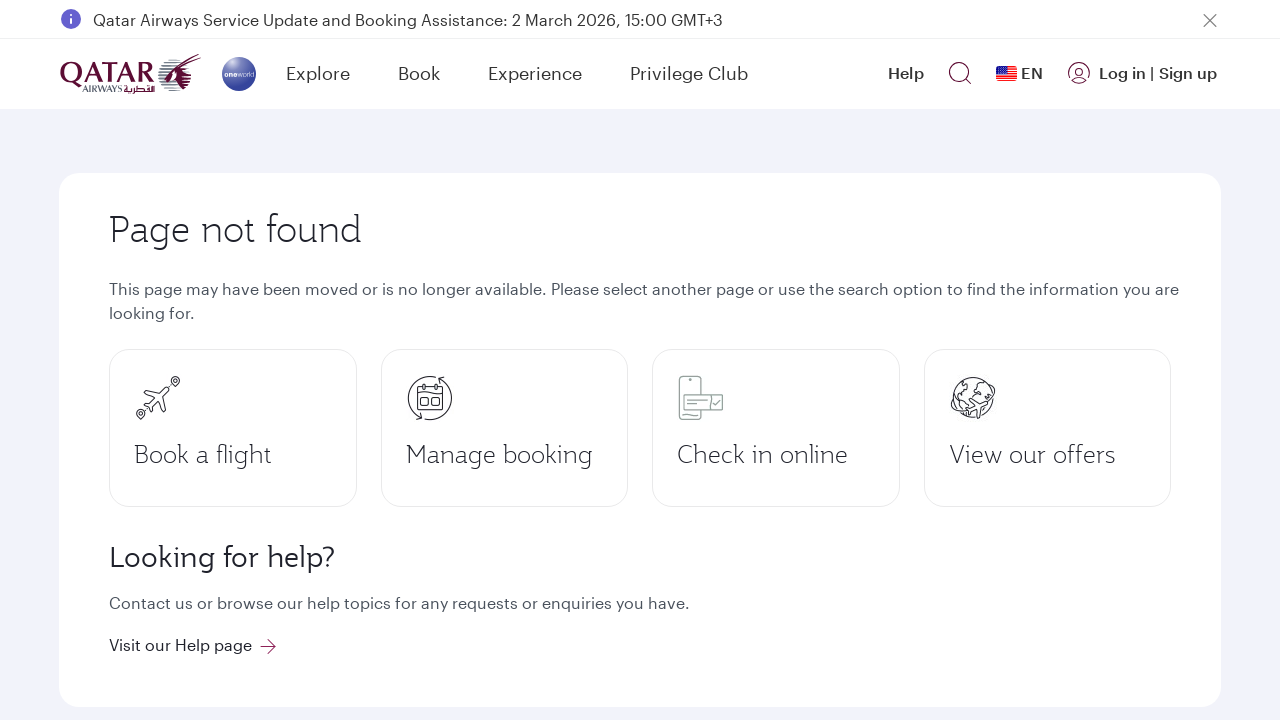

Scrolled to bottom of page to trigger lazy loading content
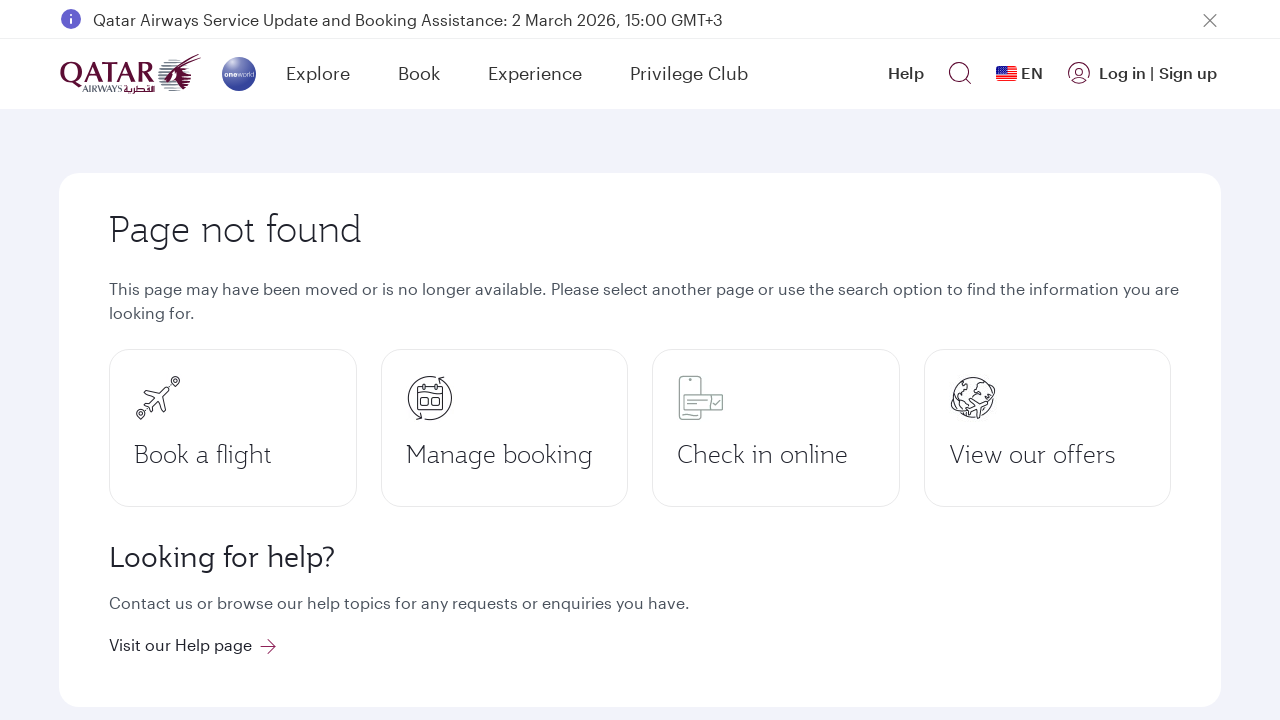

Waited 3 seconds for page content to stabilize after scroll
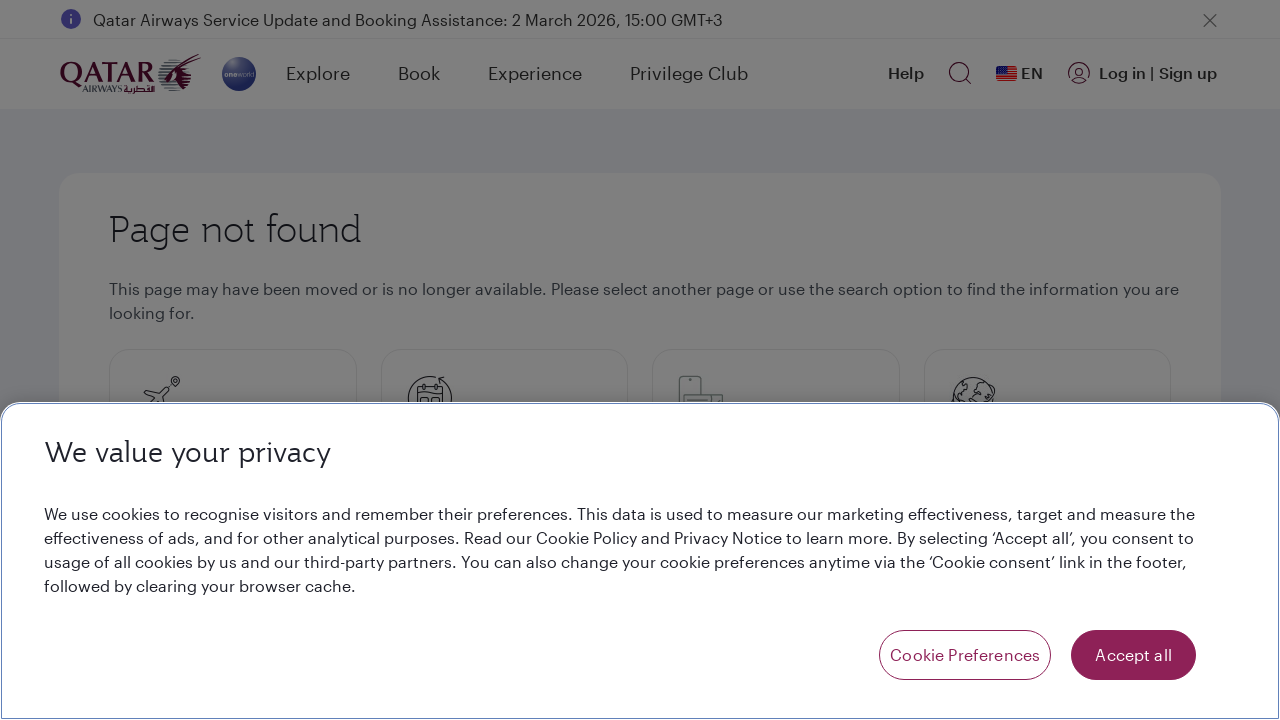

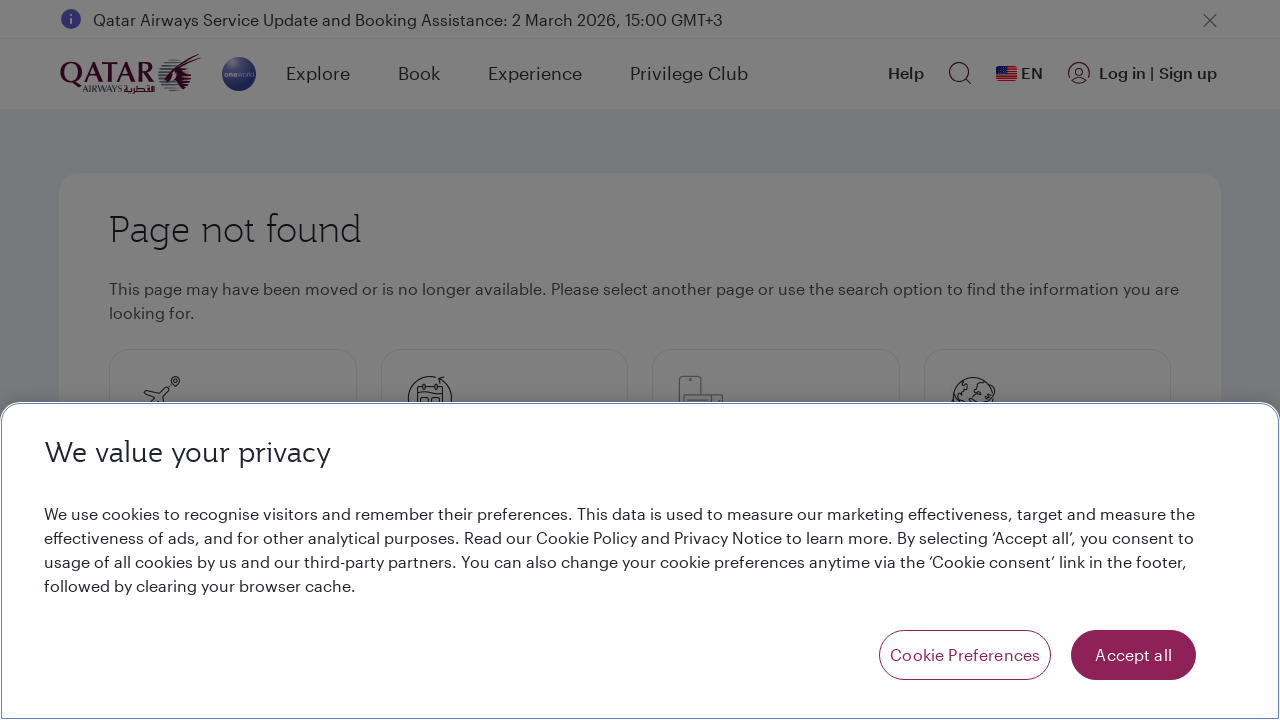